Navigates to the Hepsiburada e-commerce website homepage and verifies it loads successfully

Starting URL: https://www.hepsiburada.com/

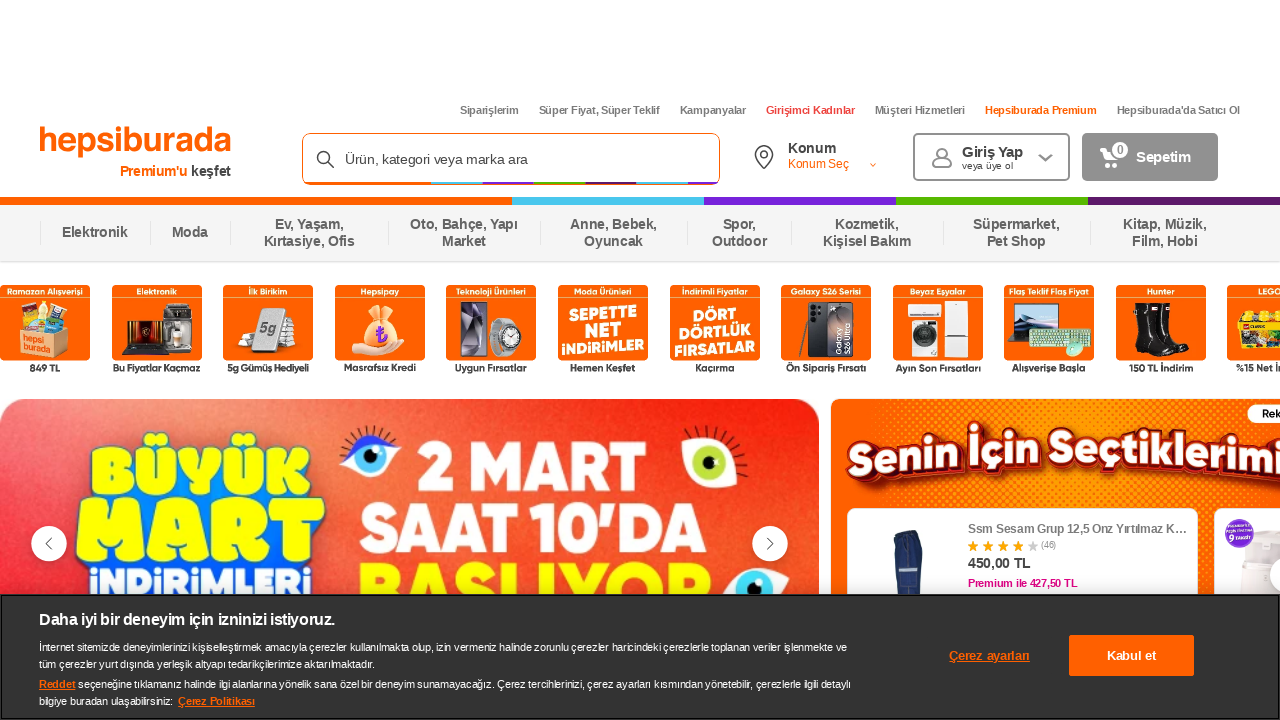

Waited for page to reach domcontentloaded state
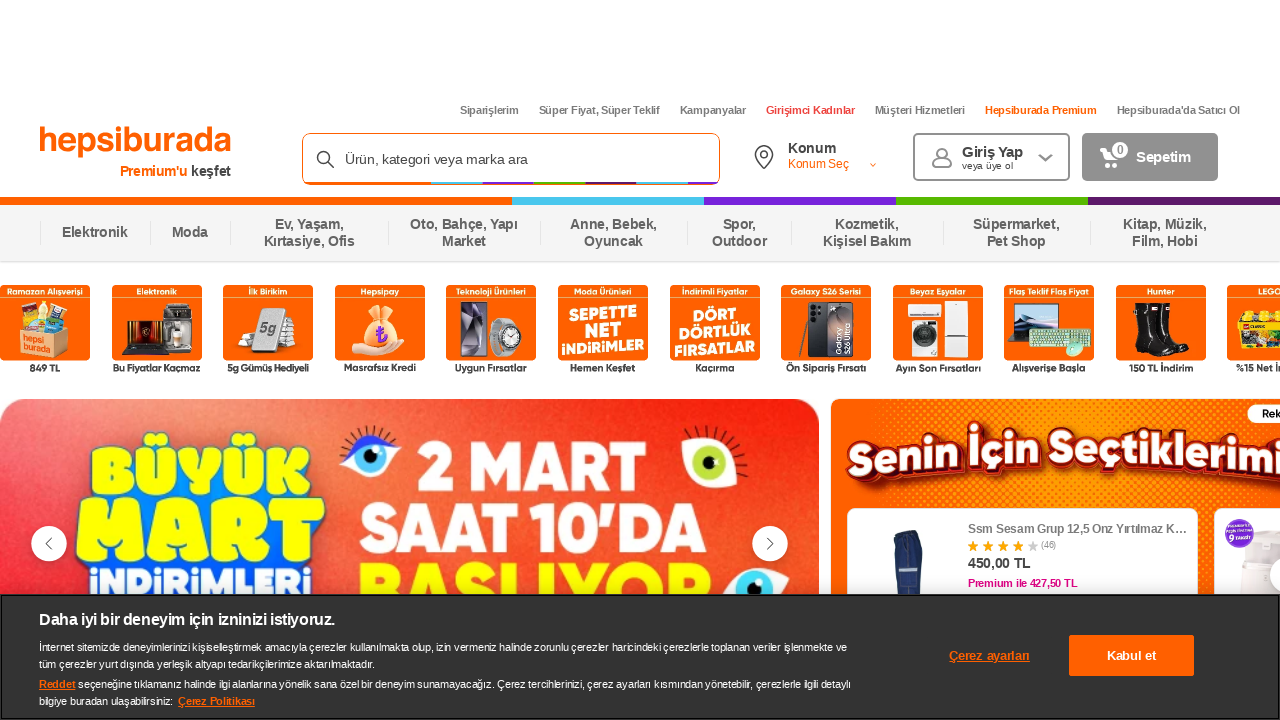

Verified body element is present on Hepsiburada homepage
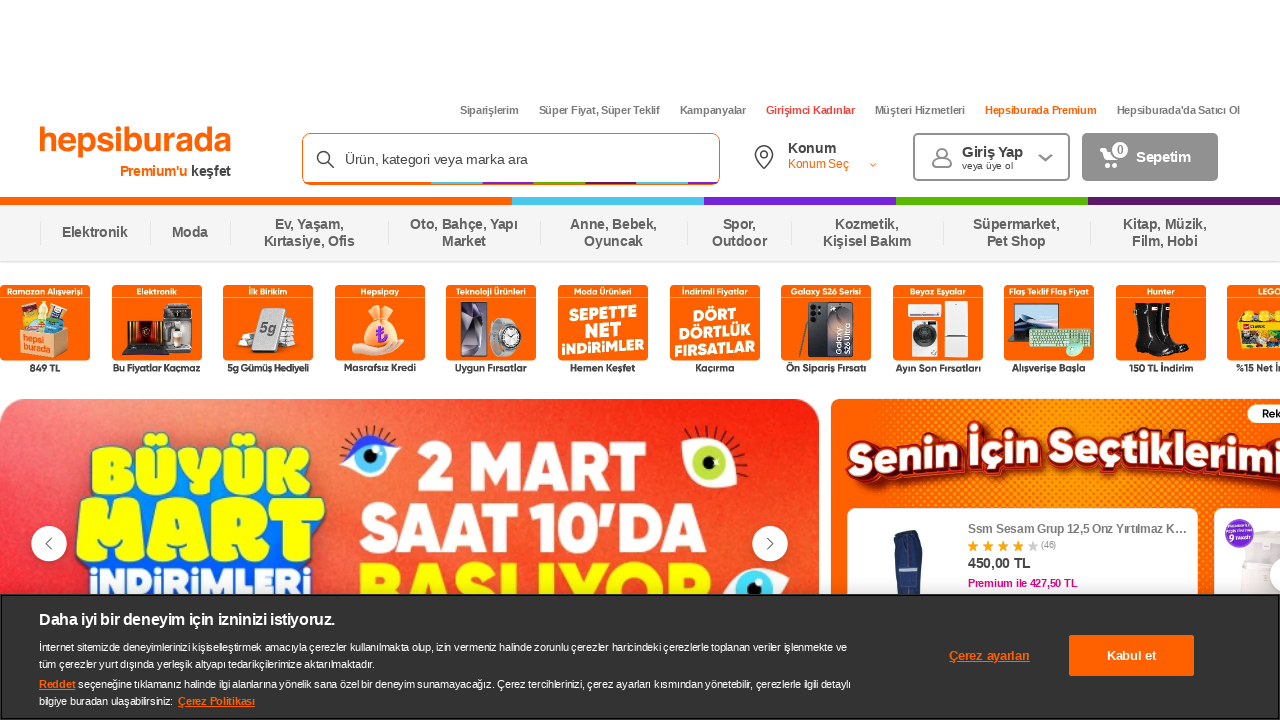

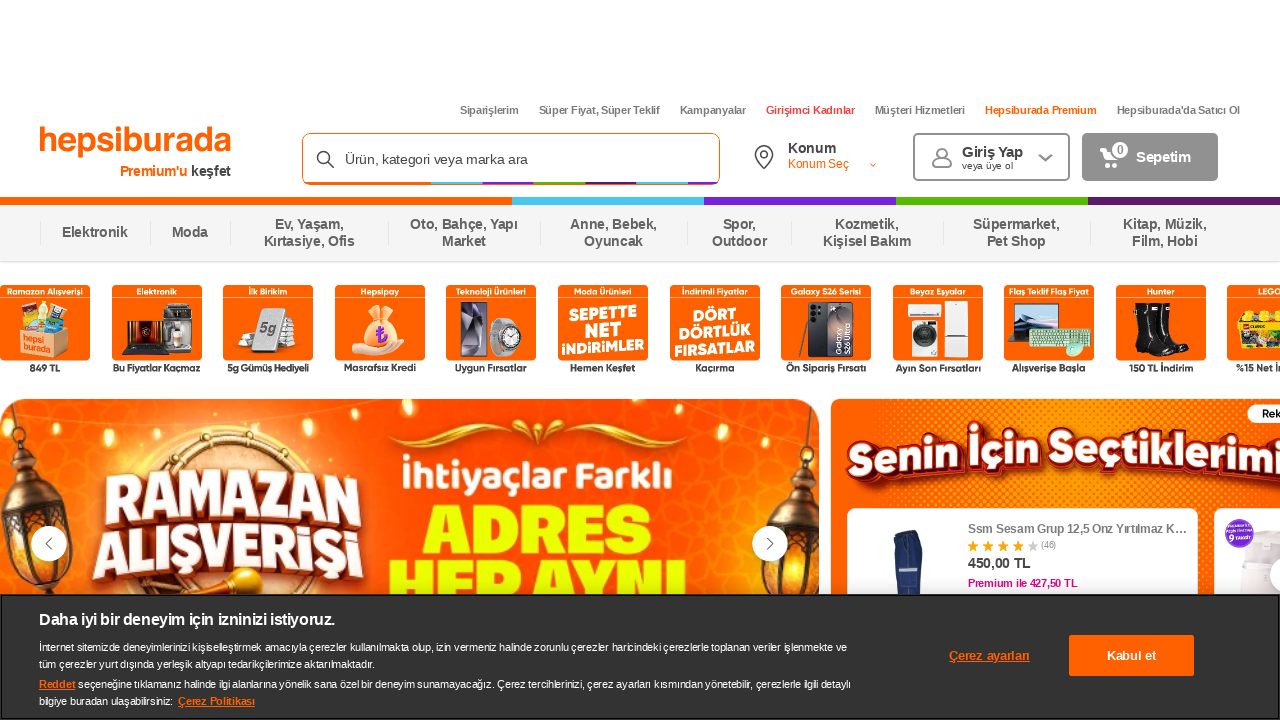